Tests the Jisho Japanese dictionary search functionality by entering a search term and verifying the definition results are displayed

Starting URL: https://jisho.org

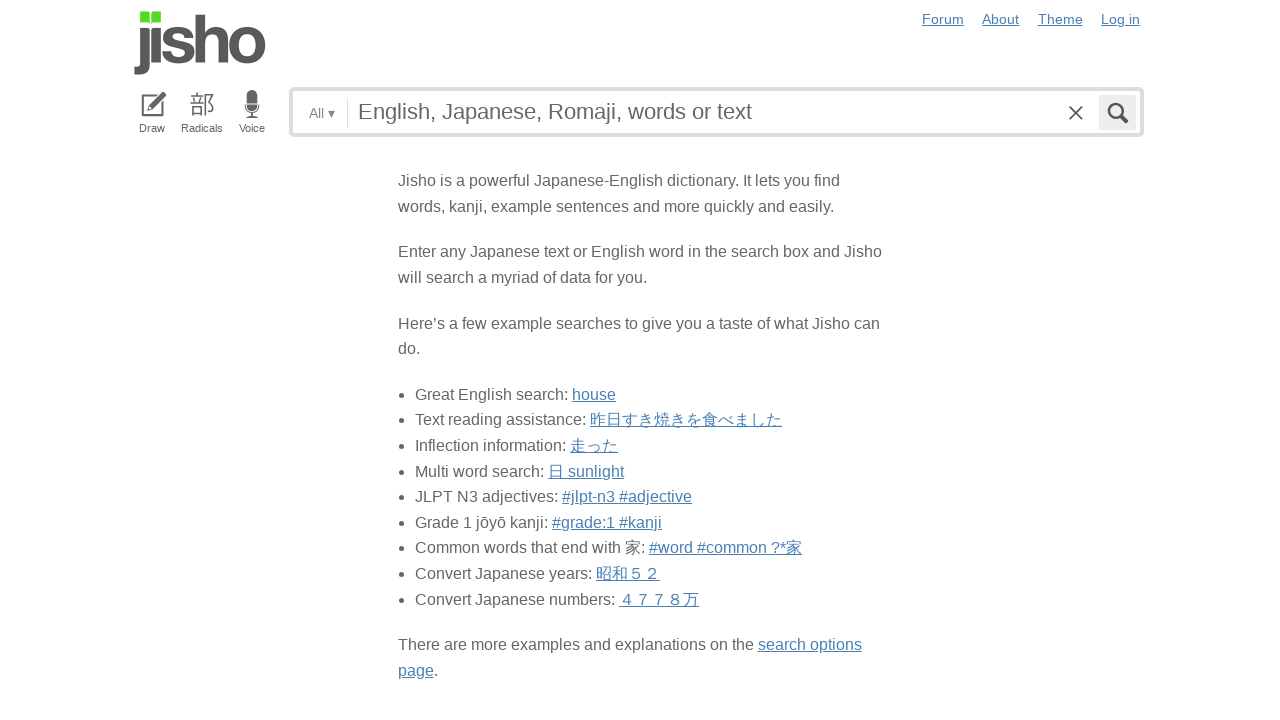

Filled search field with Japanese word '猫' (cat) on input[name='keyword']
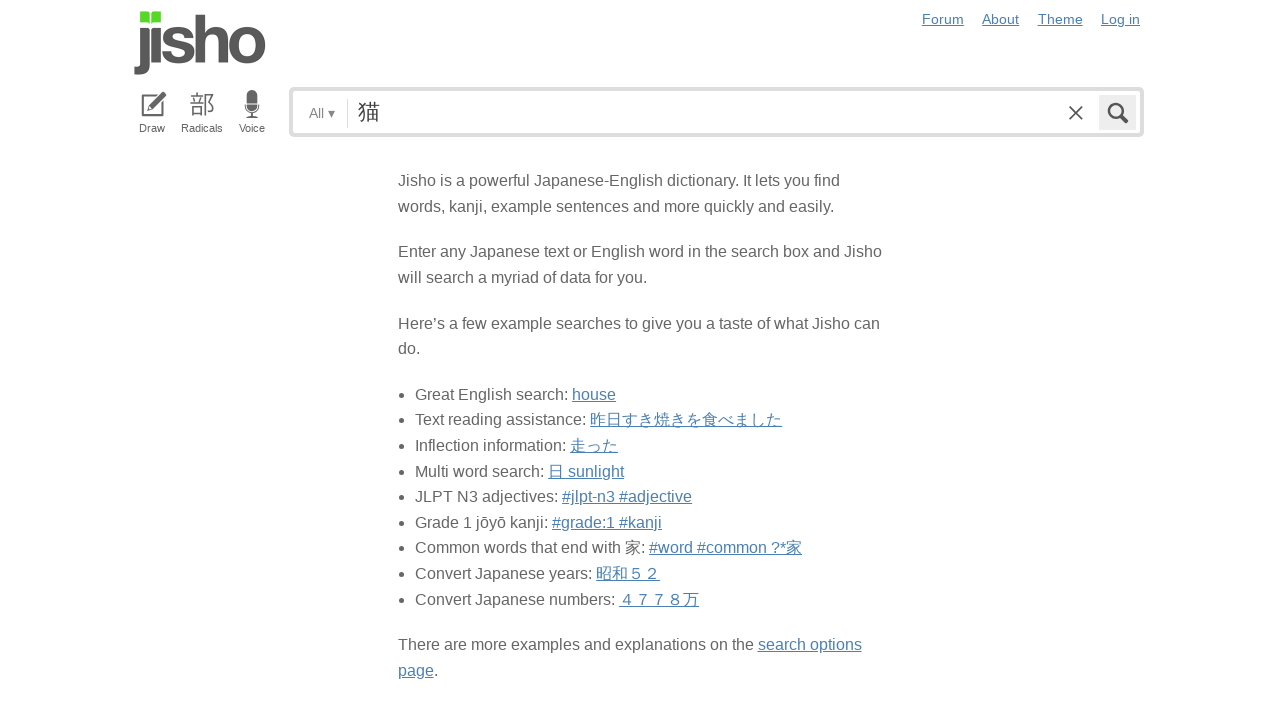

Pressed Enter to submit search query on input[name='keyword']
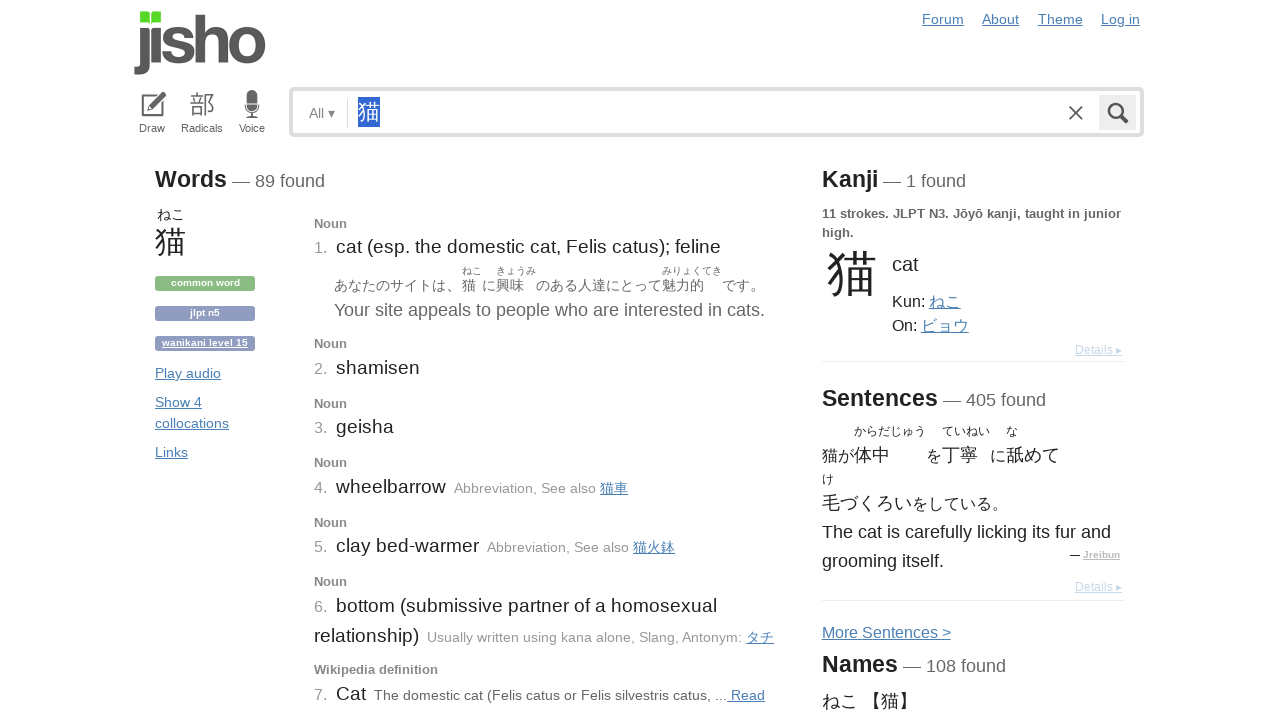

Search results loaded in primary section
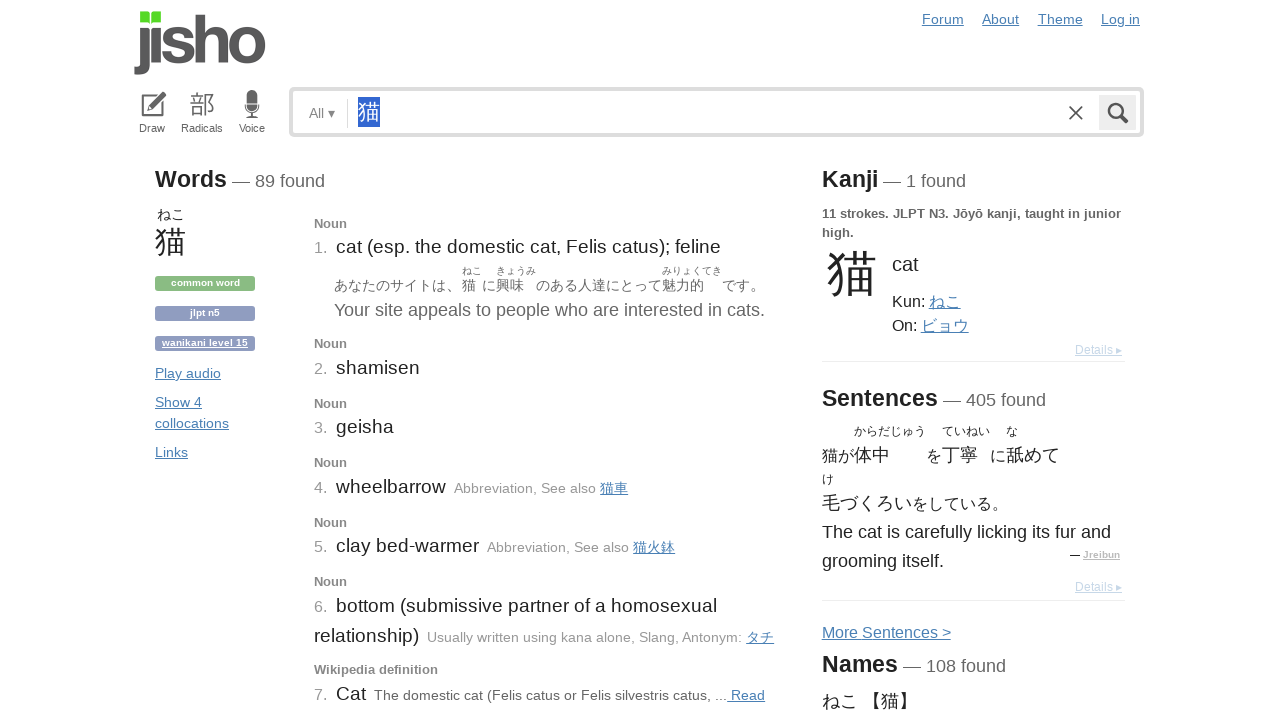

Definition results displayed with concept_light elements
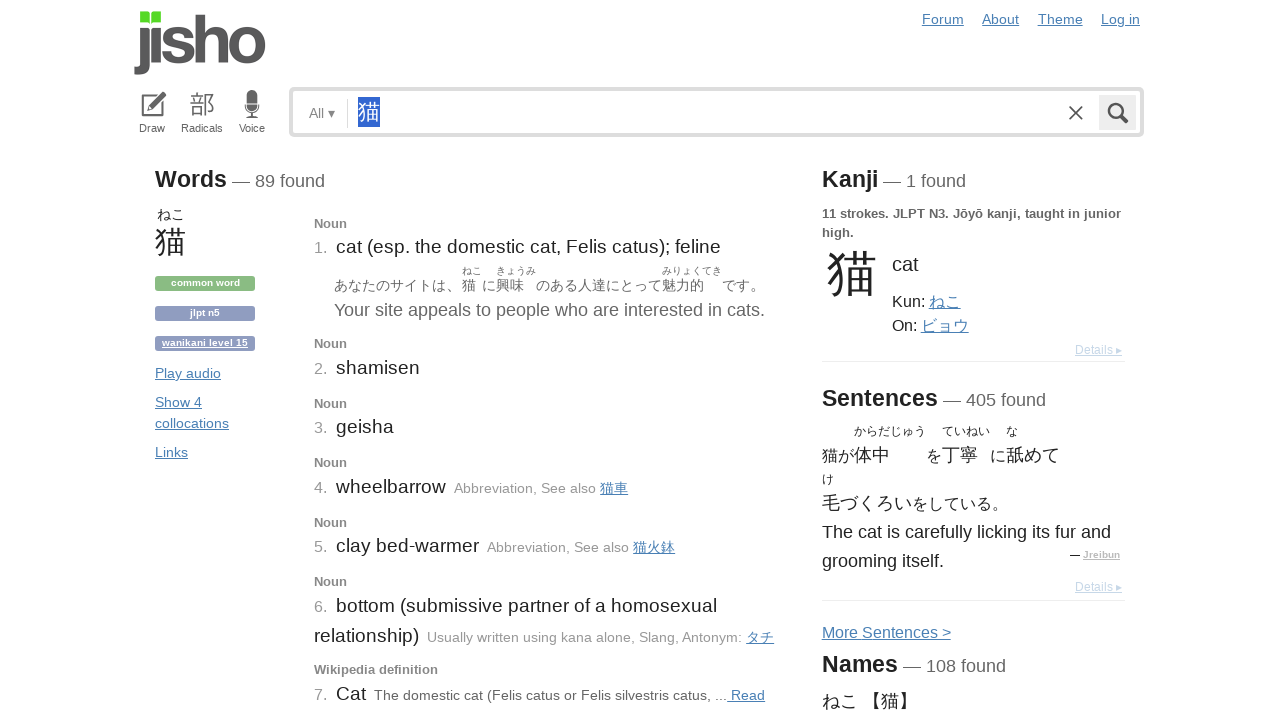

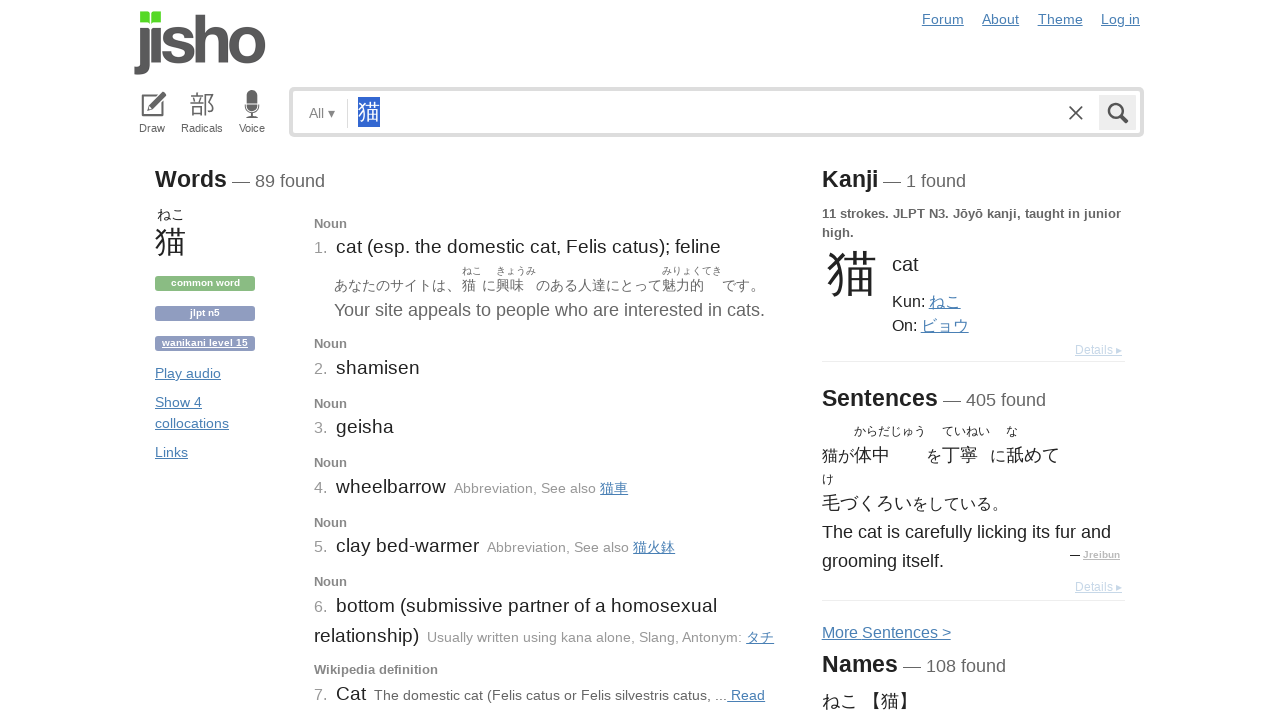